Tests the practice form registration by filling in the first name and last name fields on the DemoQA automation practice form.

Starting URL: https://demoqa.com/automation-practice-form

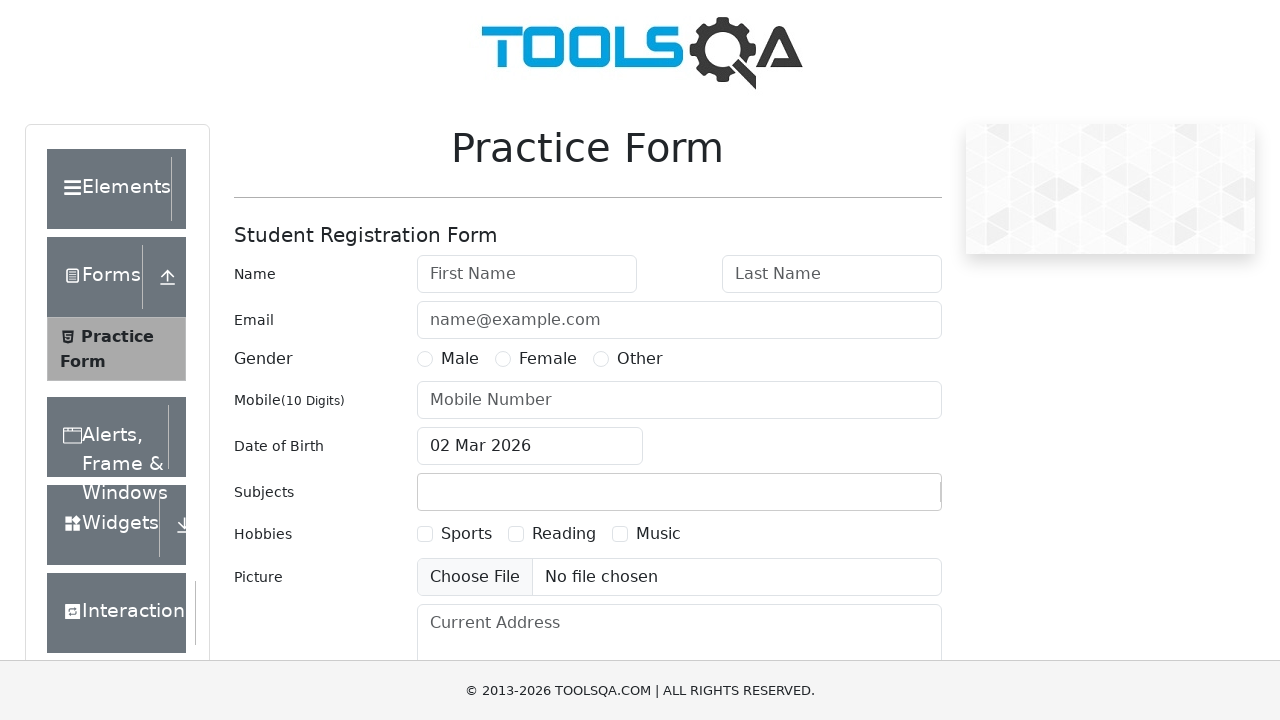

Navigated to DemoQA automation practice form
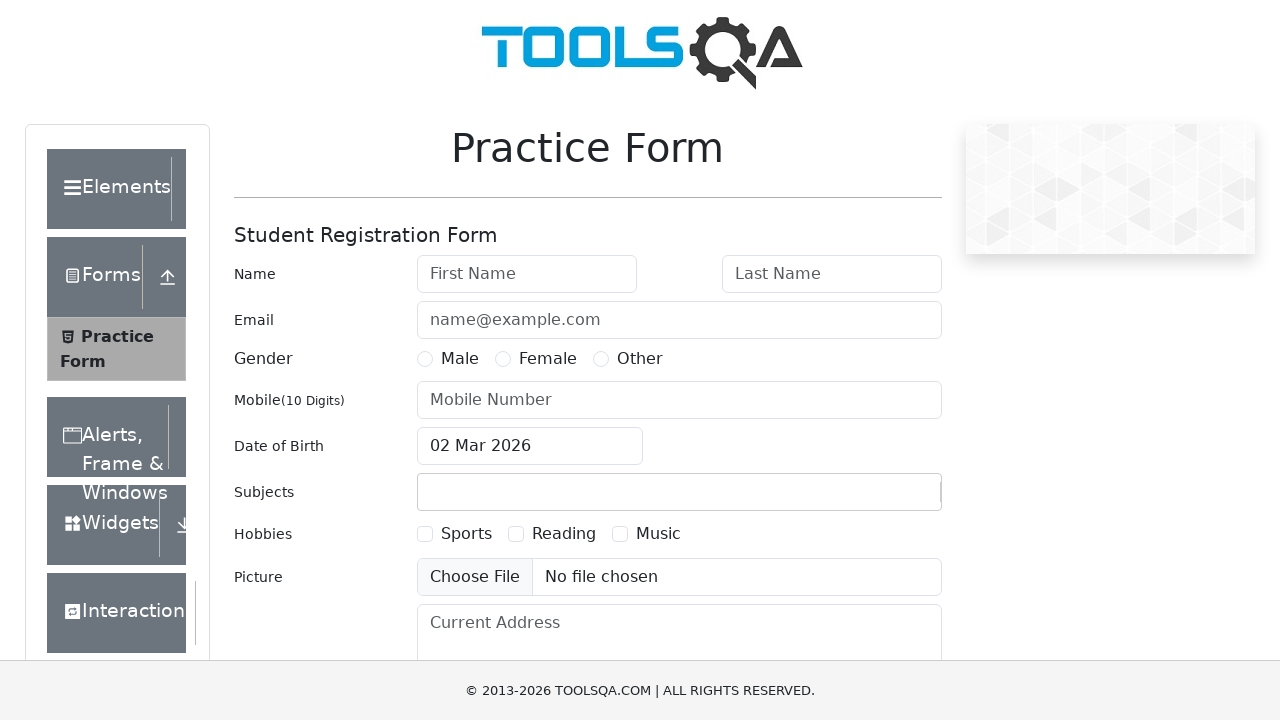

First name field is visible and ready
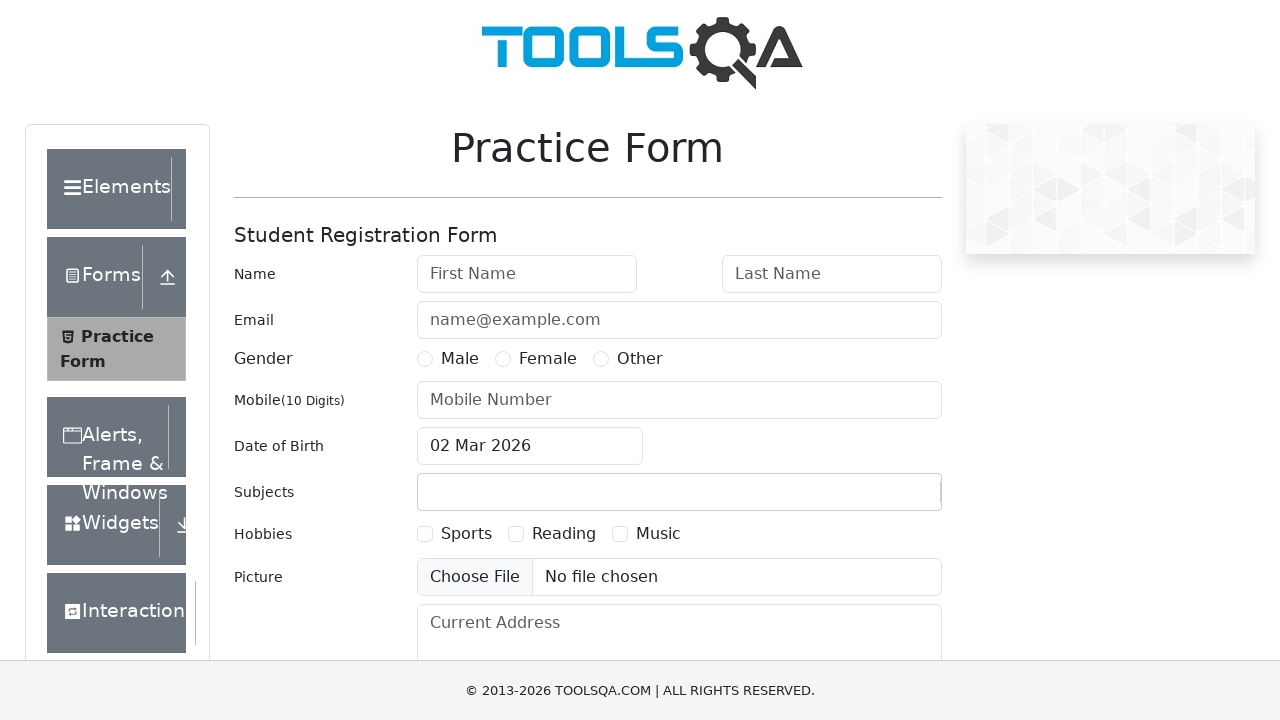

Filled first name field with 'Vrushali' on #firstName
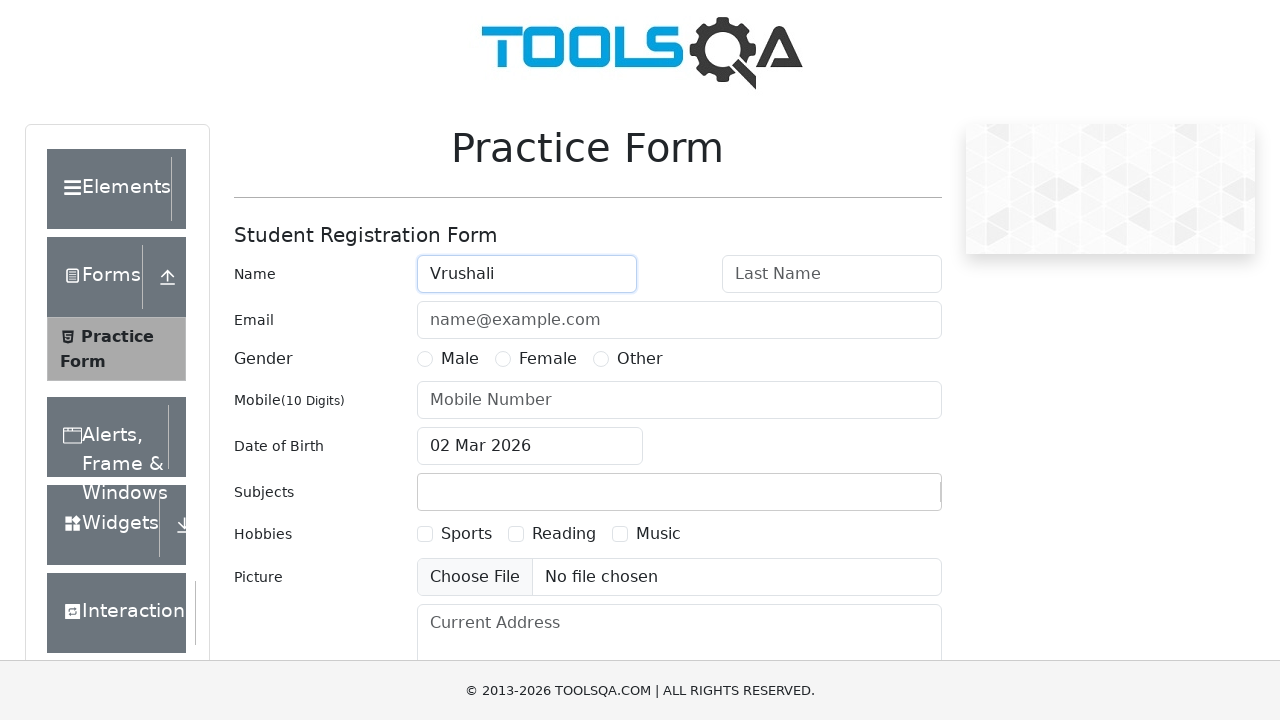

Filled last name field with 'Patil' on #lastName
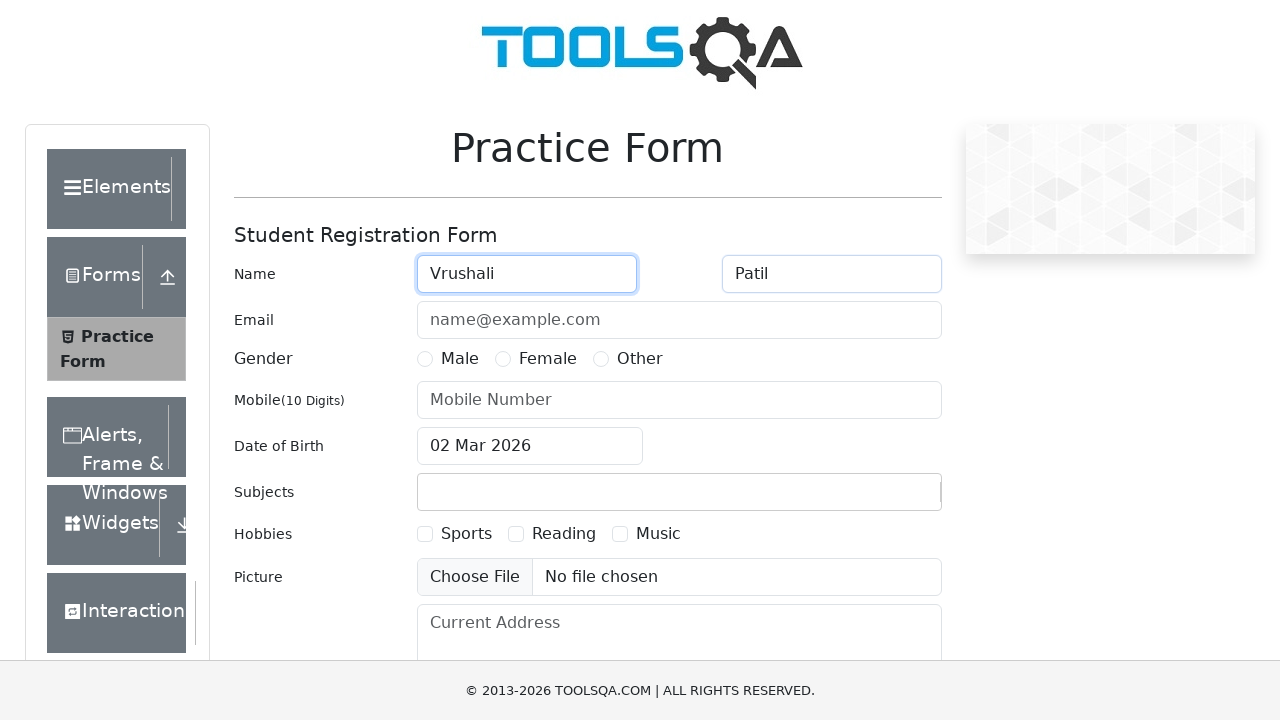

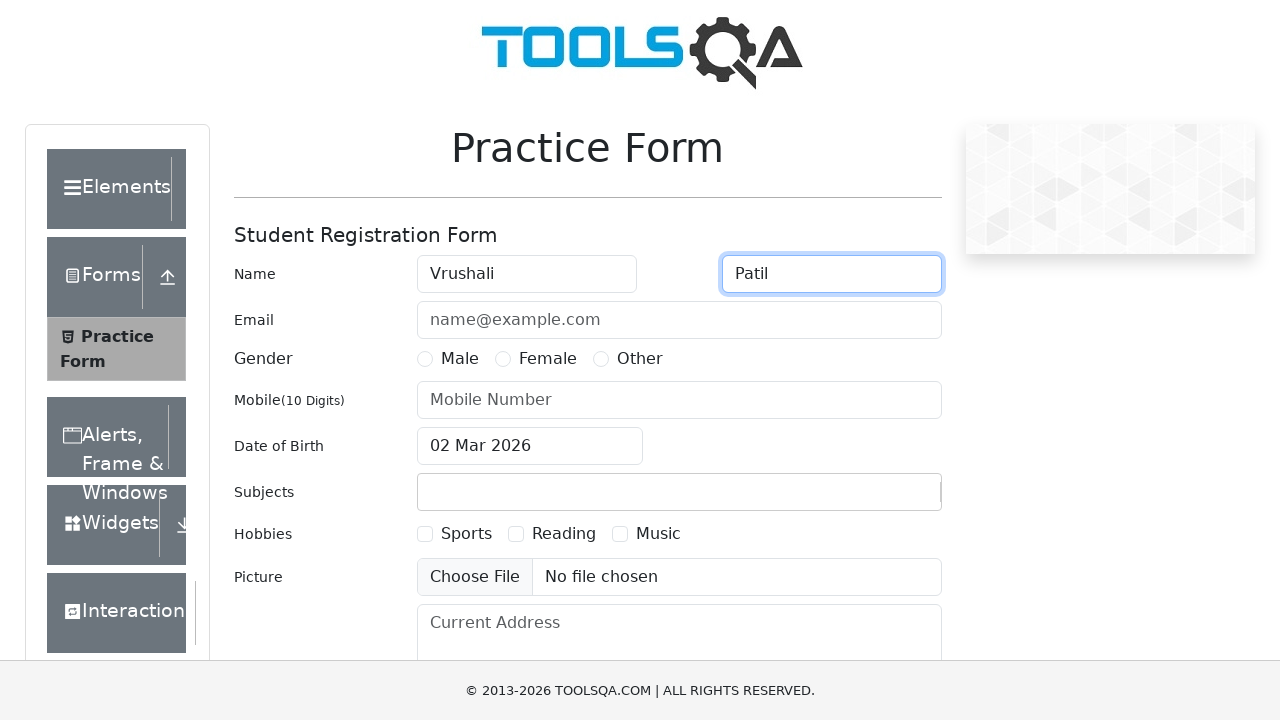